Tests hover functionality by moving the mouse over an element to reveal hidden content, then clicks on a user profile link that appears.

Starting URL: http://the-internet.herokuapp.com/hovers

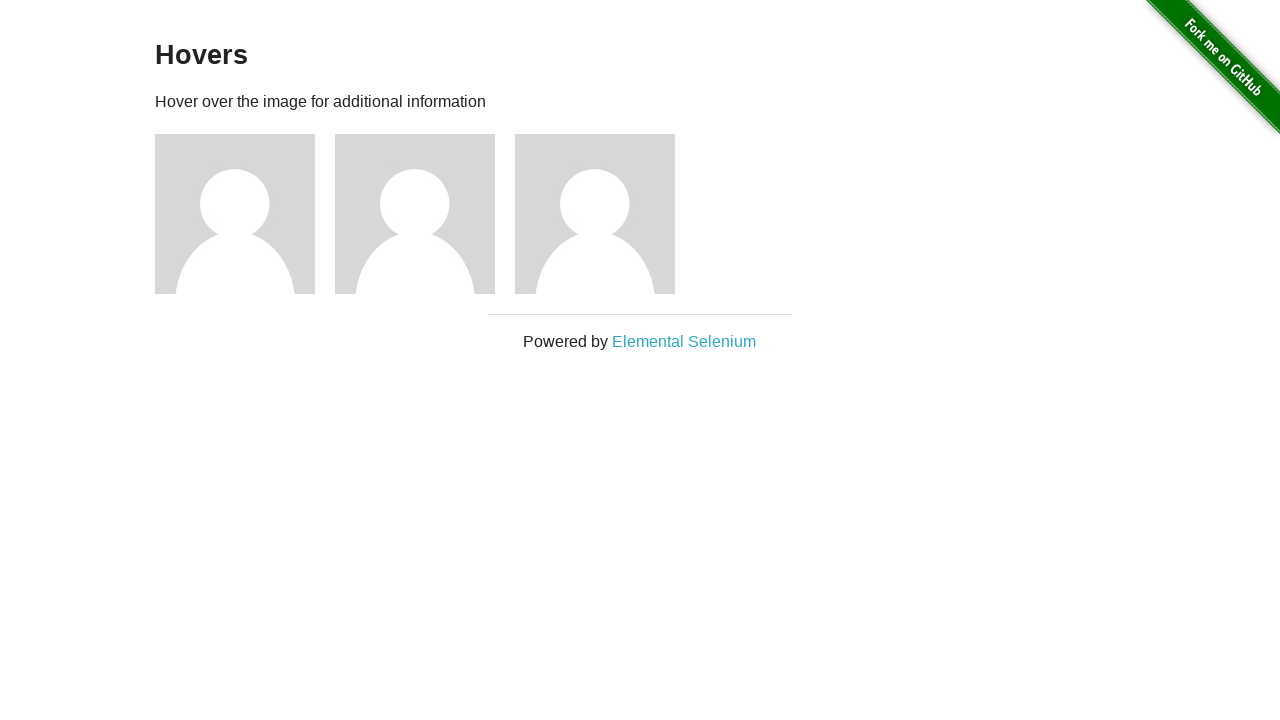

Navigated to hovers page
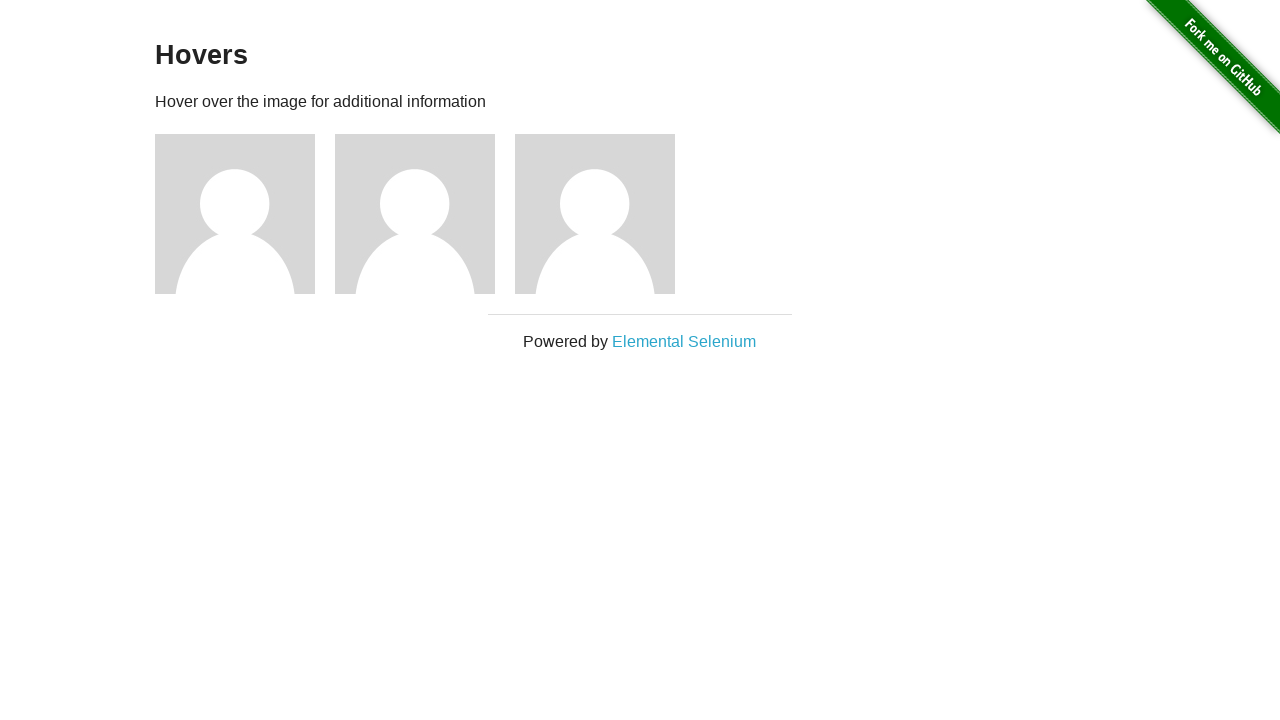

Figure elements loaded and visible
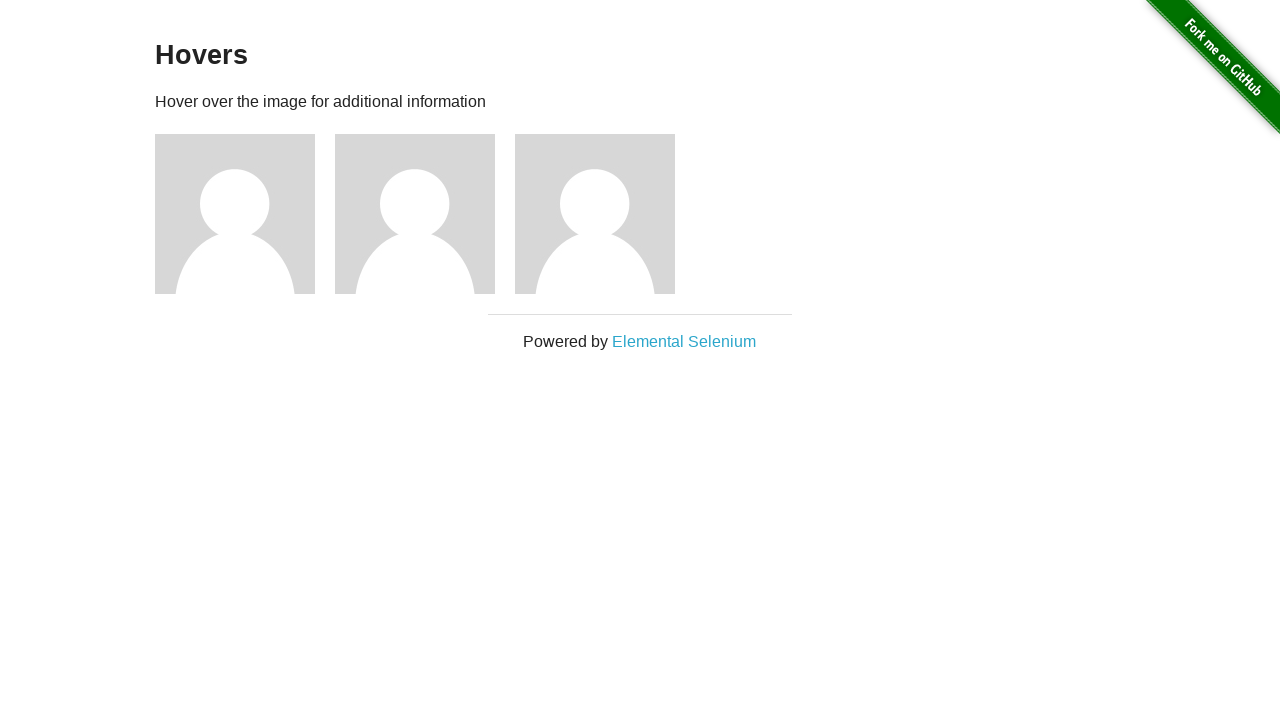

Hovered over first figure element to reveal hidden content at (245, 214) on .figure >> nth=0
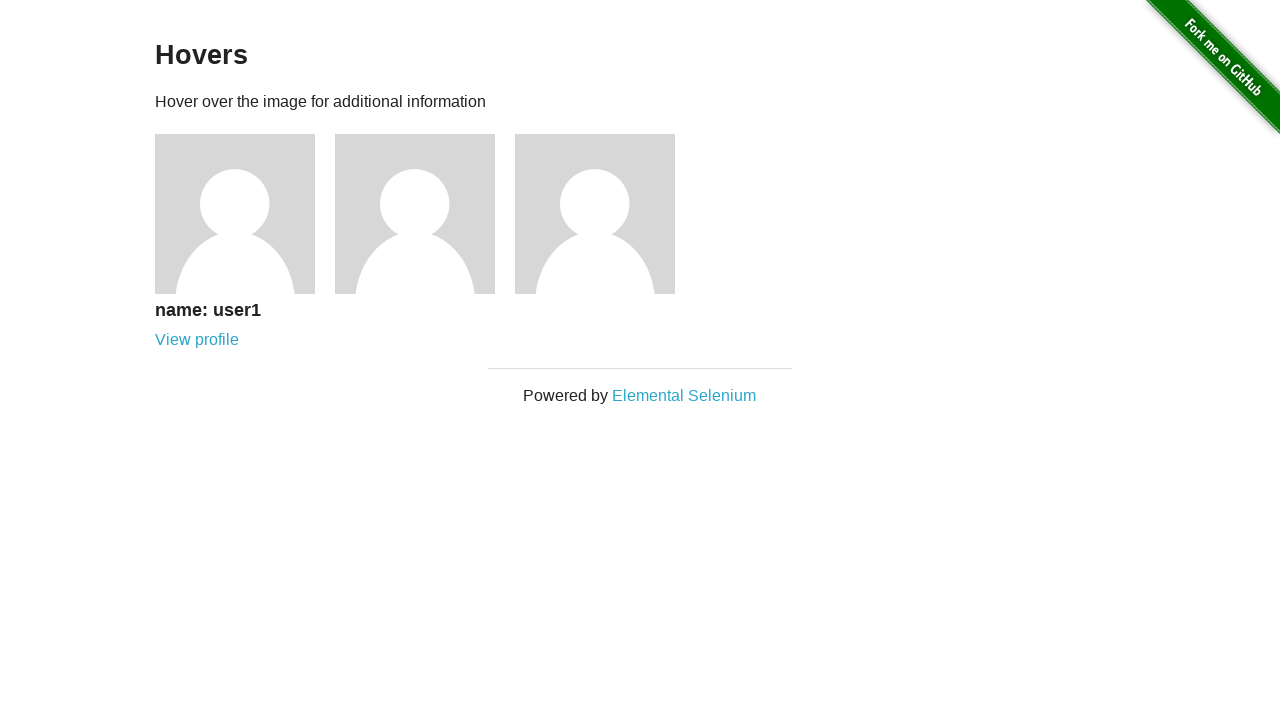

Clicked on revealed user profile link at (197, 340) on [href='/users/1']
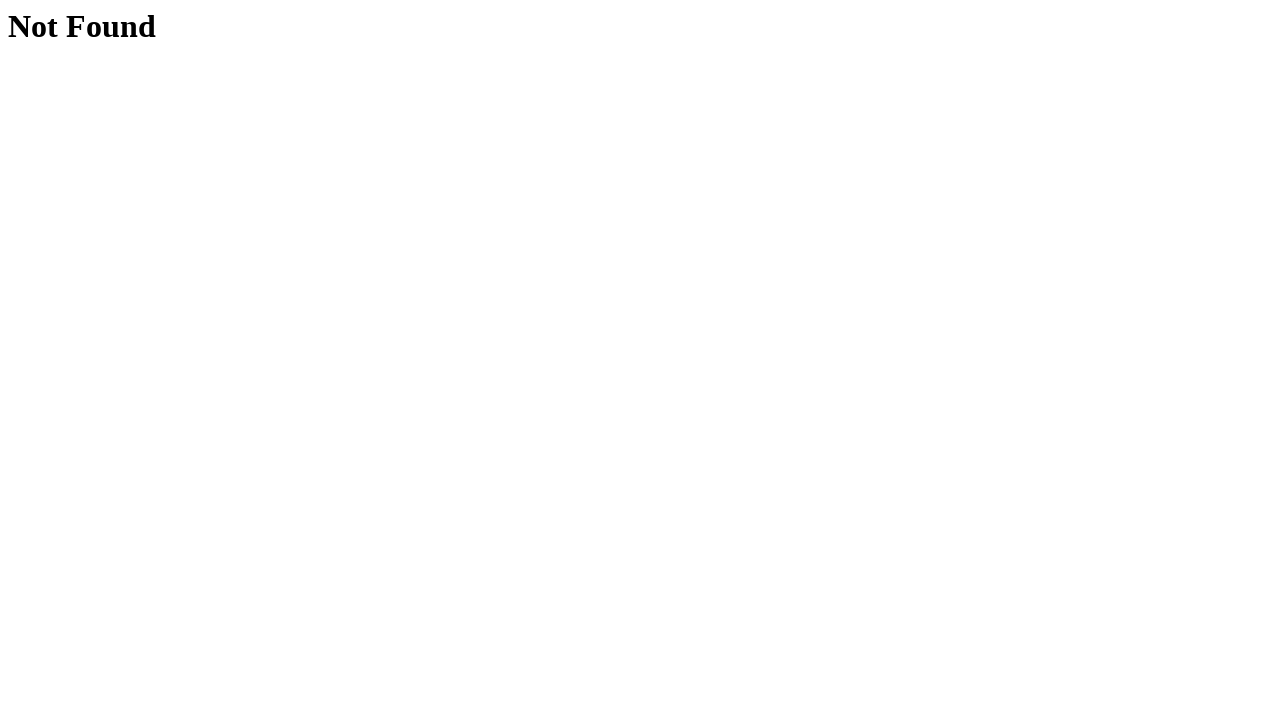

Successfully navigated to user profile page
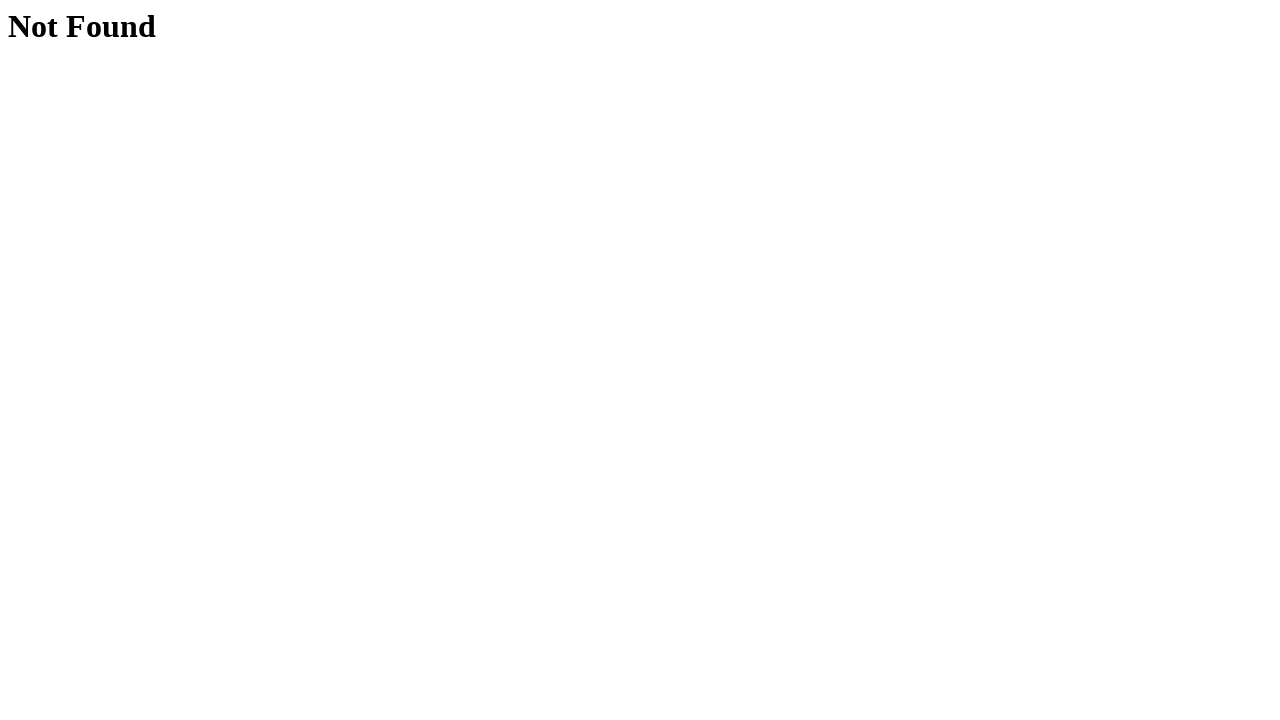

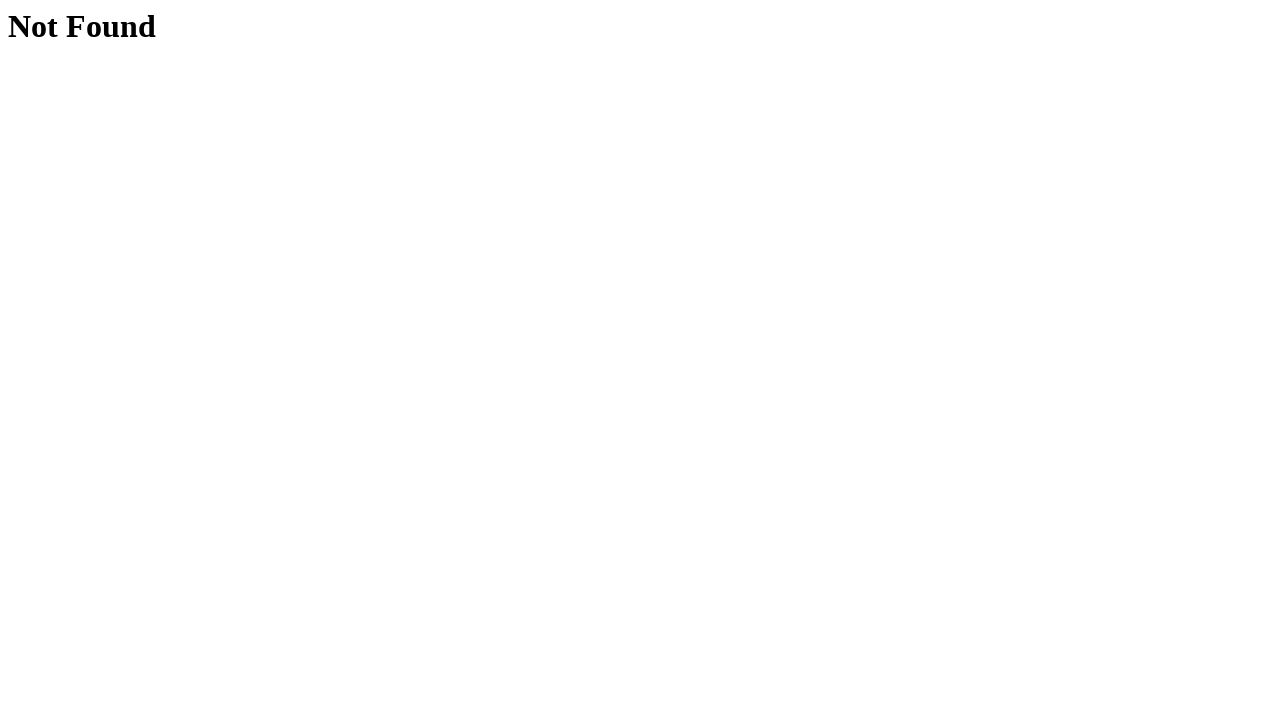